Tests that whitespace is trimmed from task text when adding a new todo item.

Starting URL: https://todomvc.com/examples/react/dist/

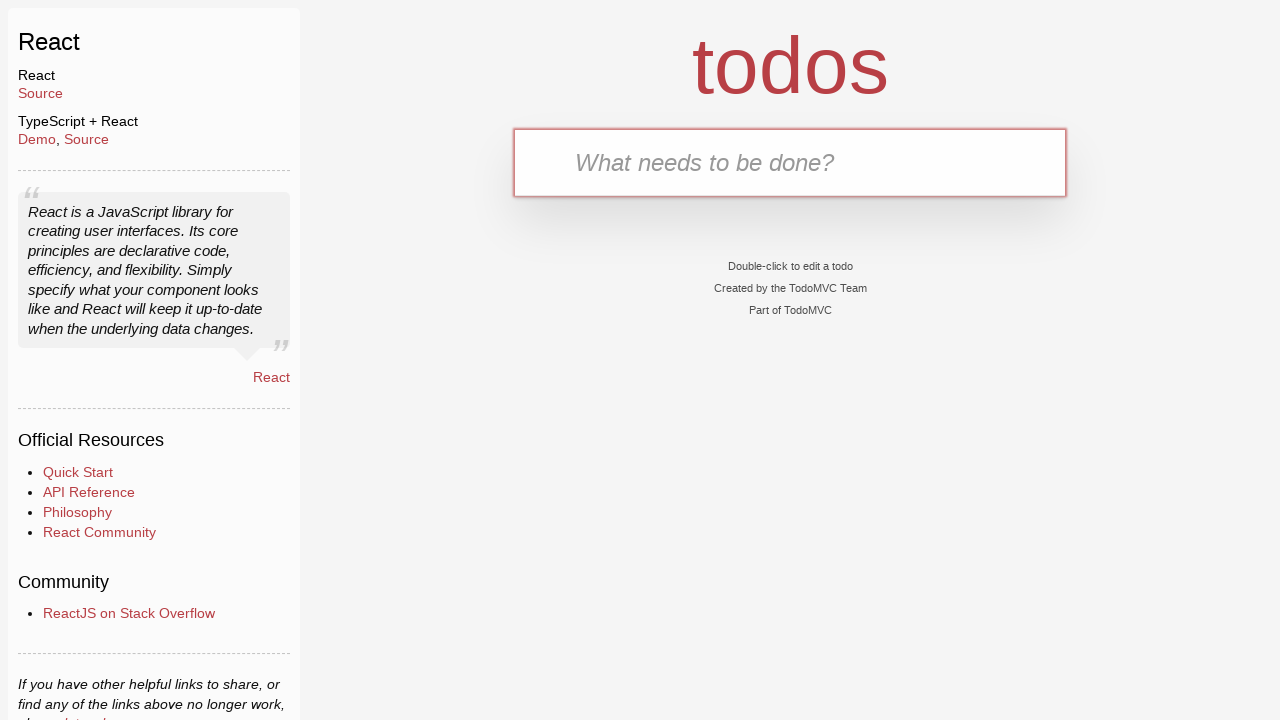

Filled new todo input with '   Buy eggs   ' (text with leading/trailing whitespace) on .new-todo
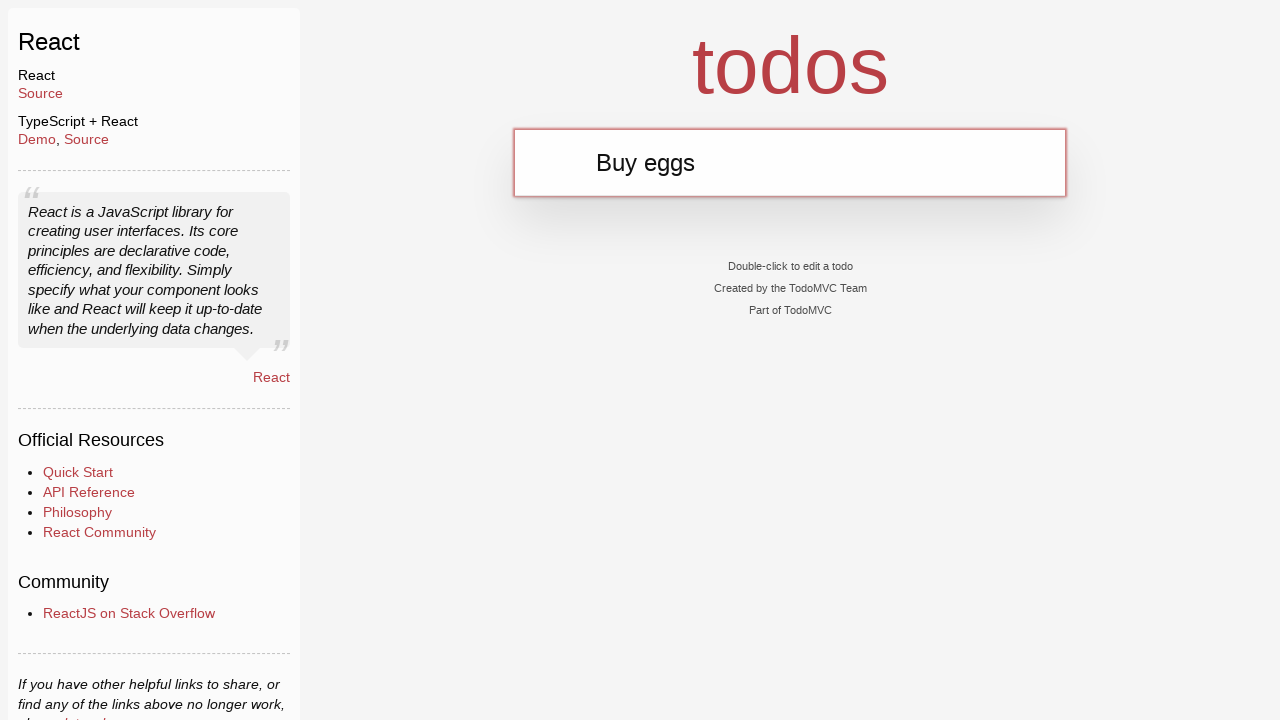

Pressed Enter to add the task on .new-todo
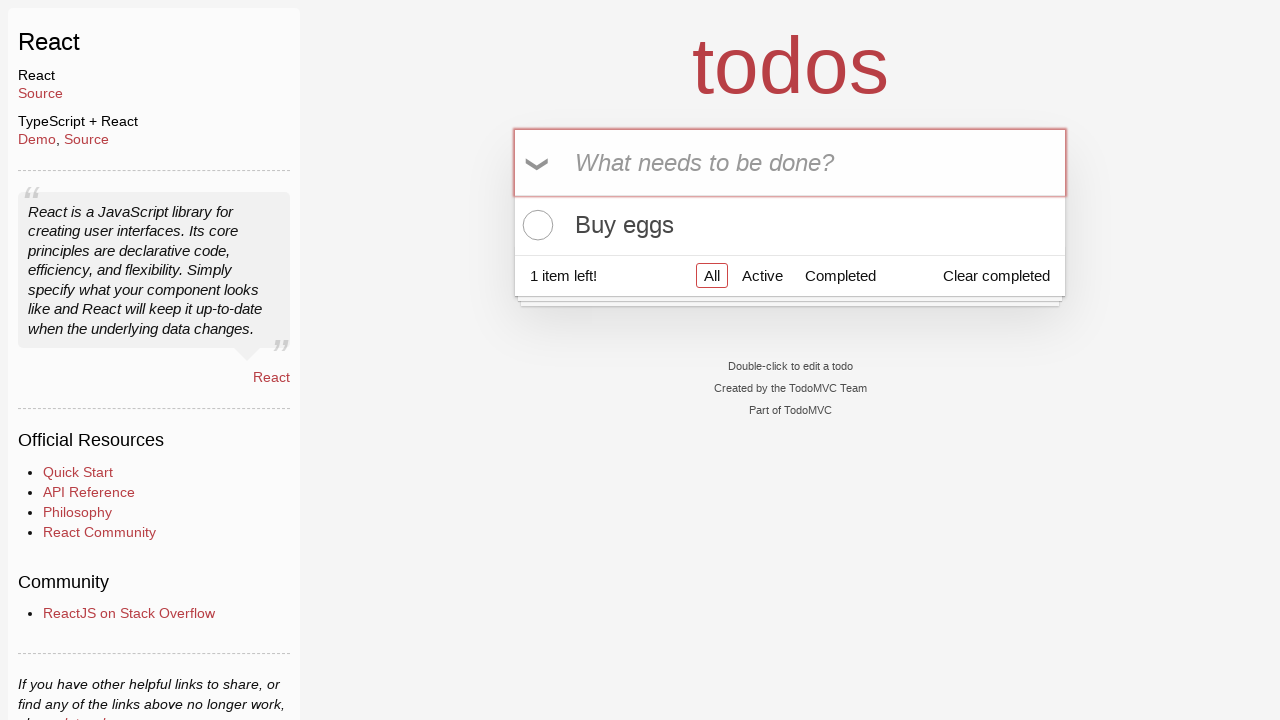

Task appeared in the todo list
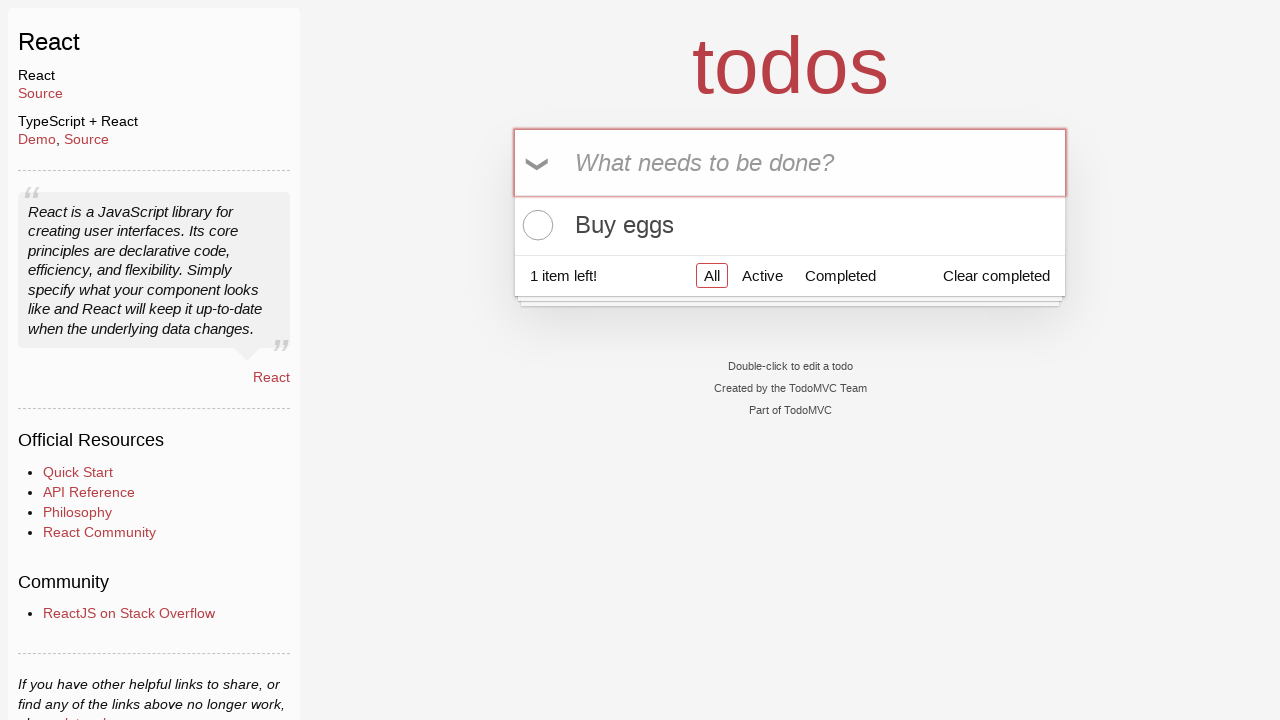

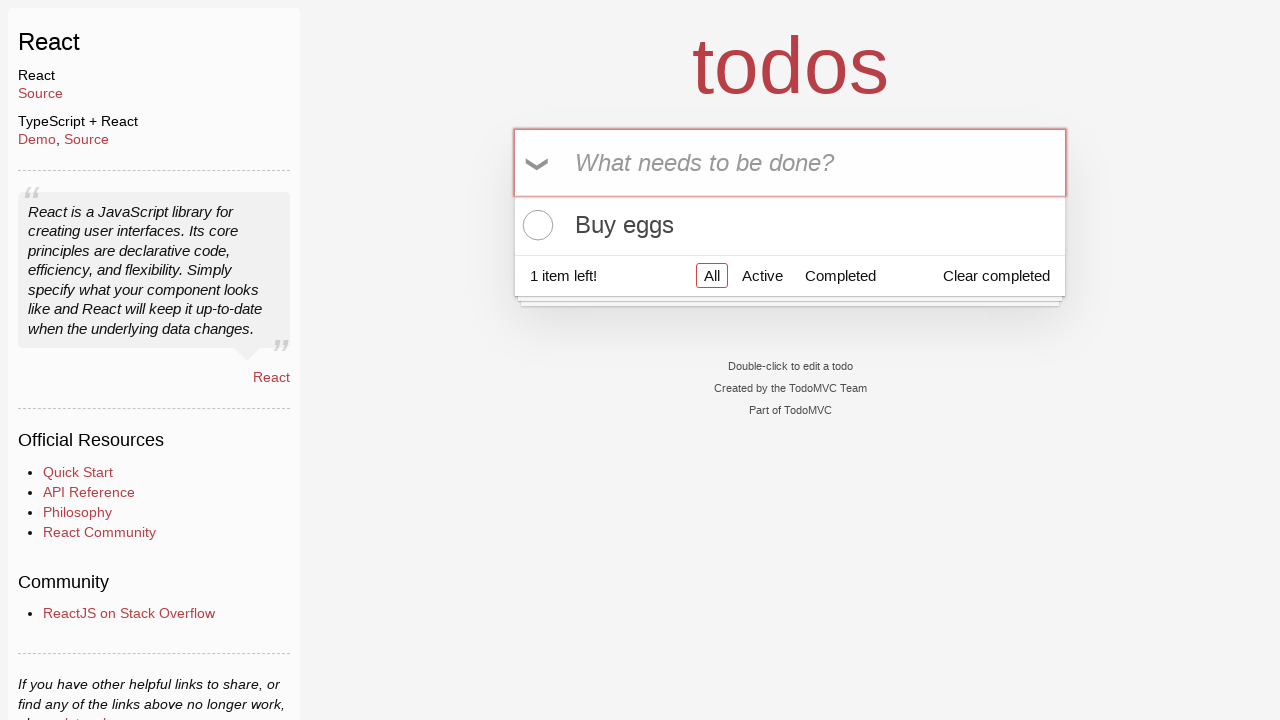